Tests a slow calculator application by setting a delay, entering calculation "7+8", and verifying the result equals 15

Starting URL: https://bonigarcia.dev/selenium-webdriver-java/slow-calculator.html

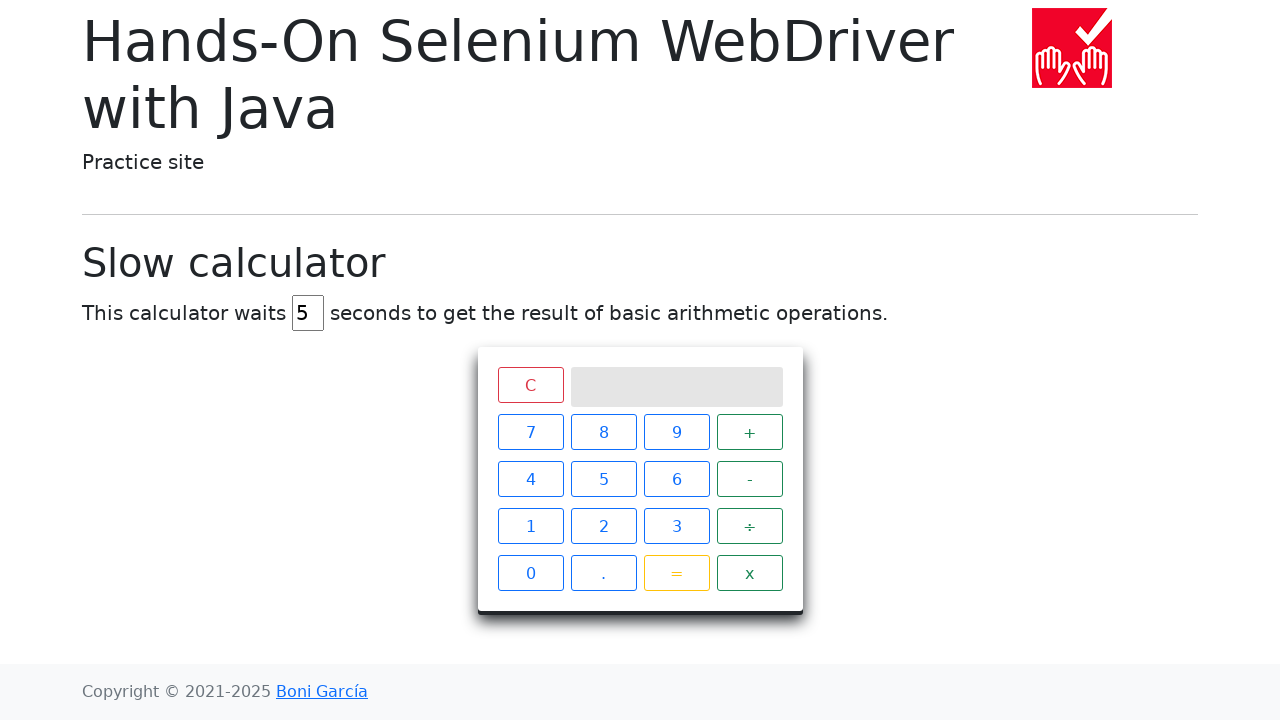

Cleared the delay field on #delay
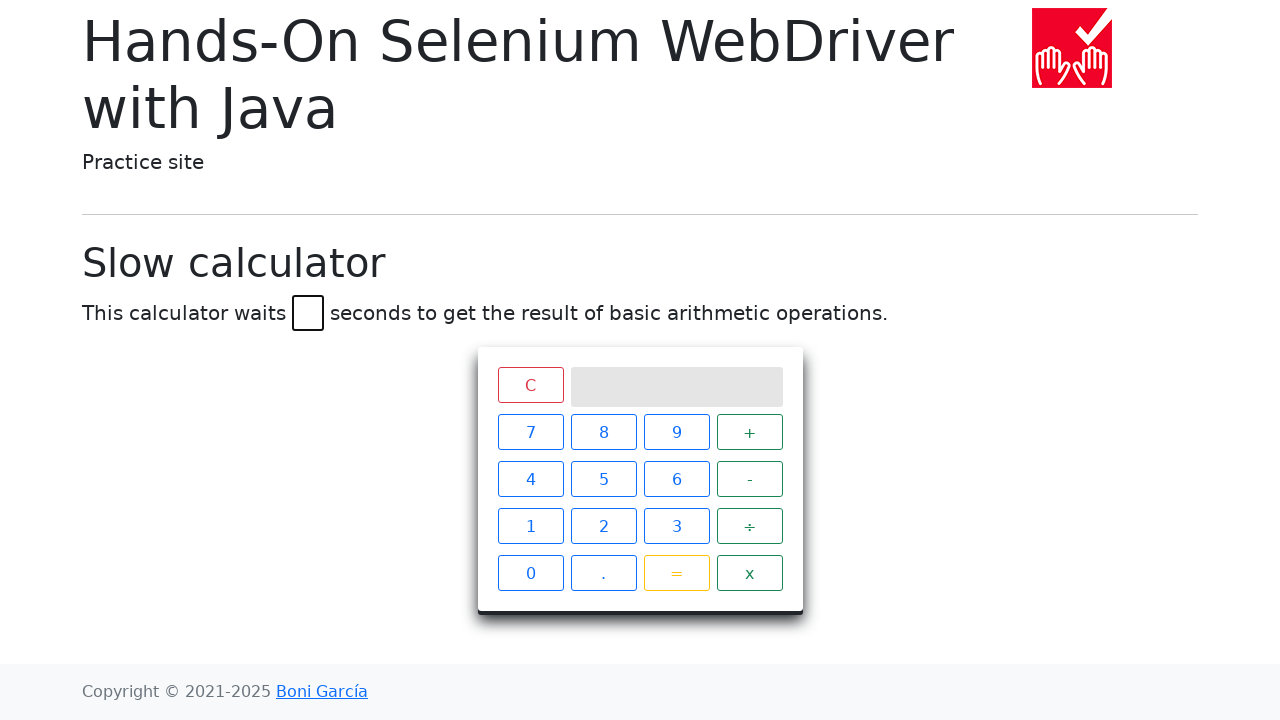

Set delay to 45 seconds on #delay
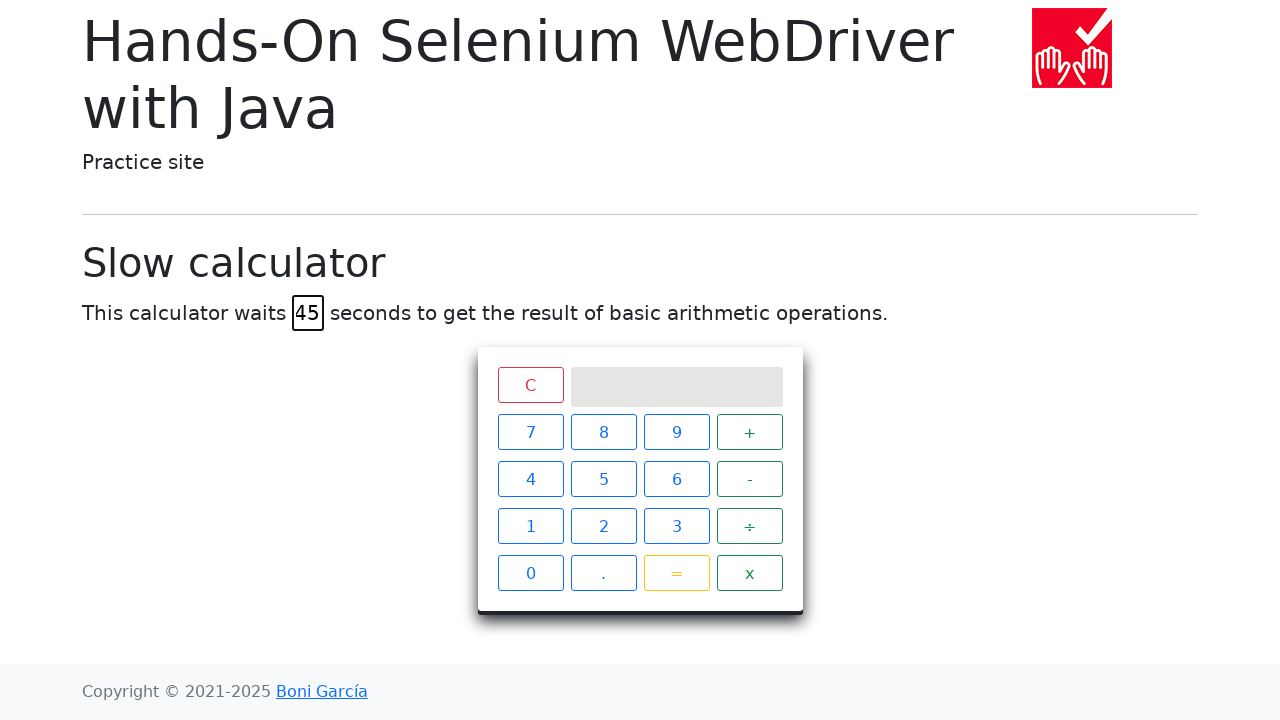

Clicked '7' button at (530, 432) on #calculator > div.keys > span:nth-child(1)
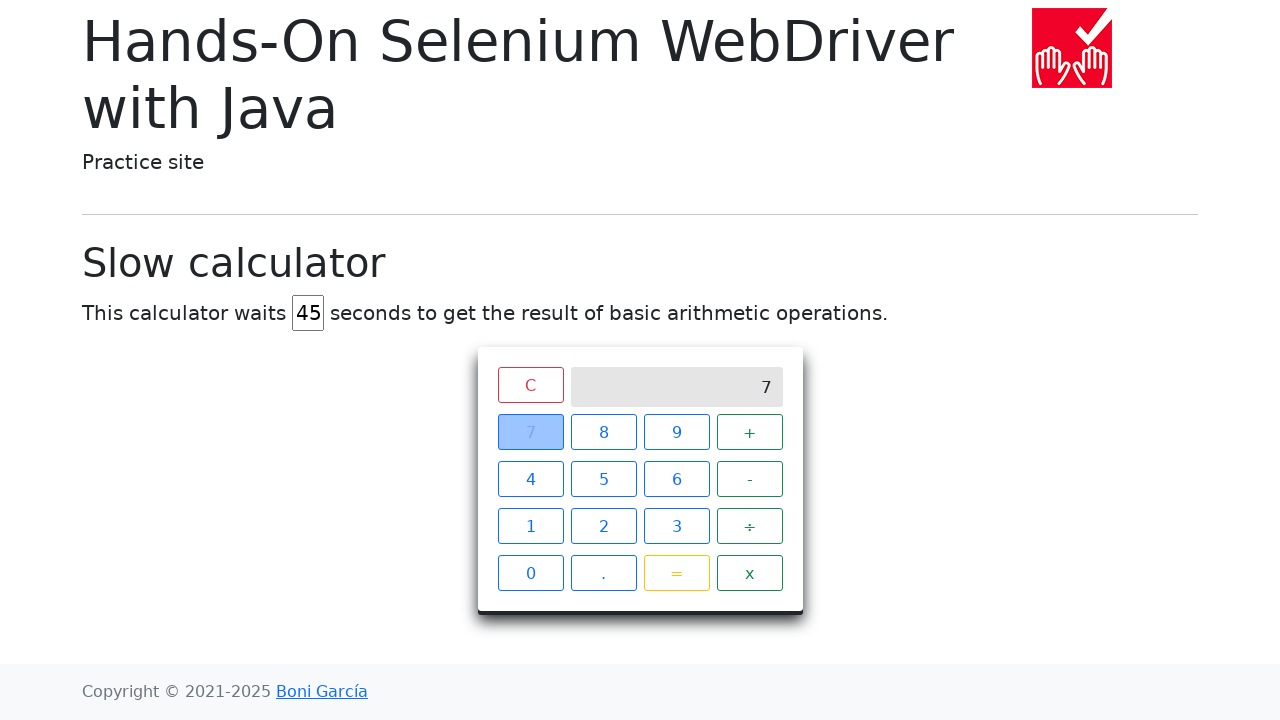

Clicked '+' button at (750, 432) on #calculator > div.keys > span:nth-child(4)
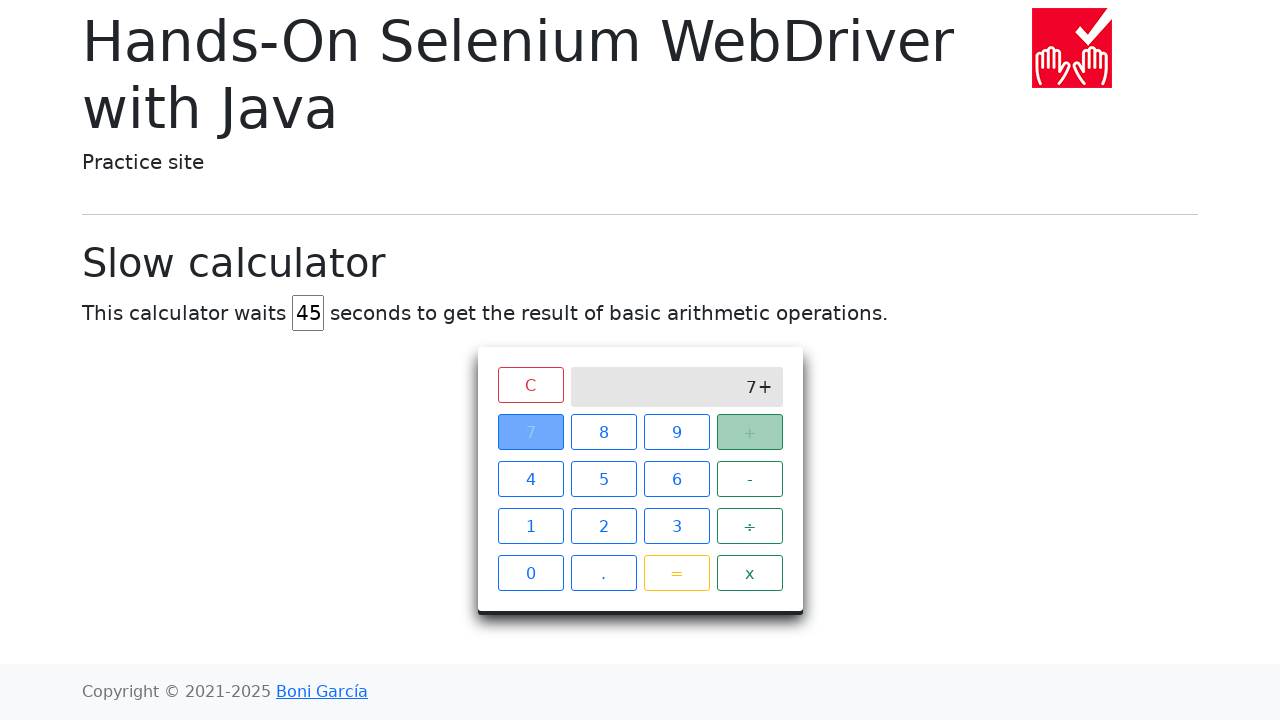

Clicked '8' button at (604, 432) on #calculator > div.keys > span:nth-child(2)
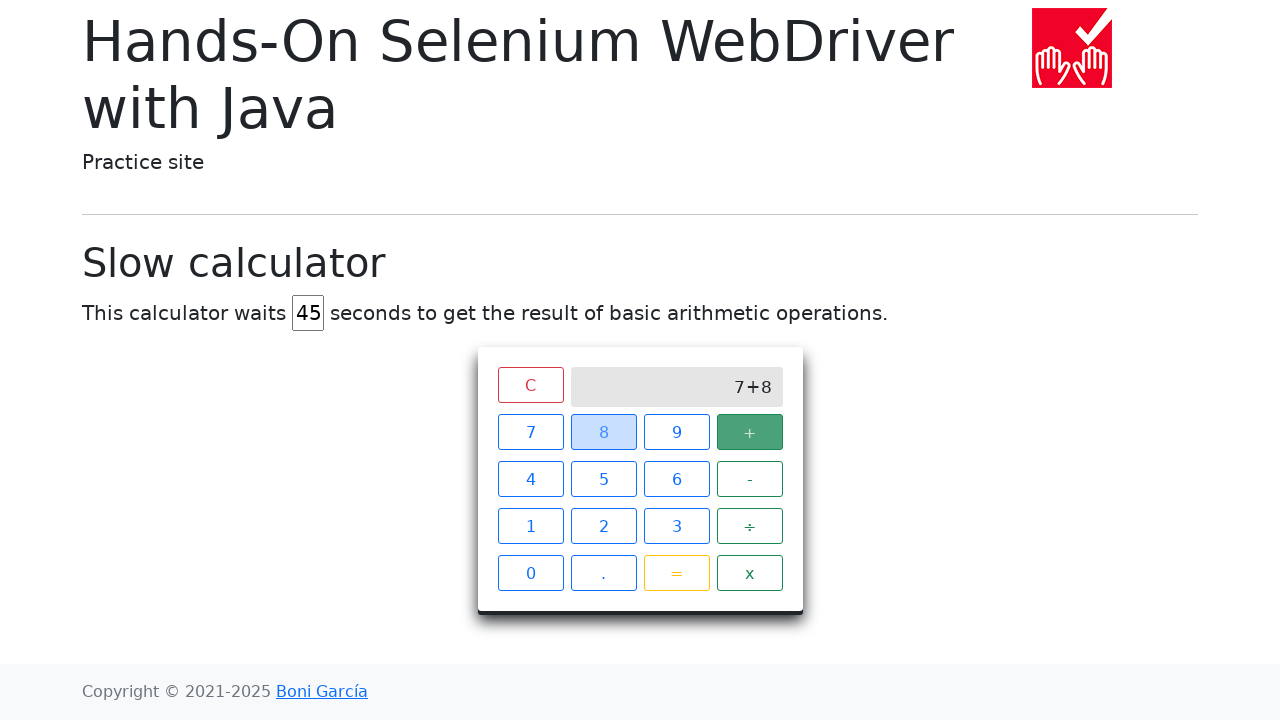

Pressed PageDown to scroll
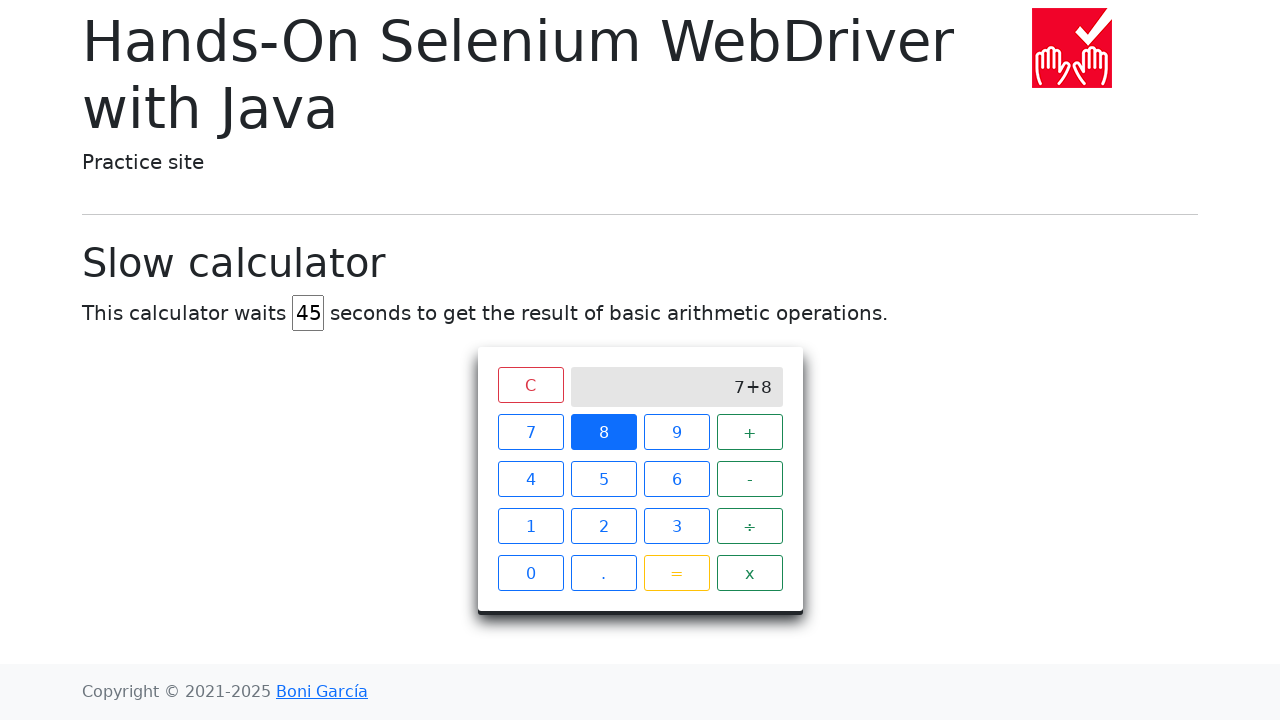

Pressed PageDown to scroll
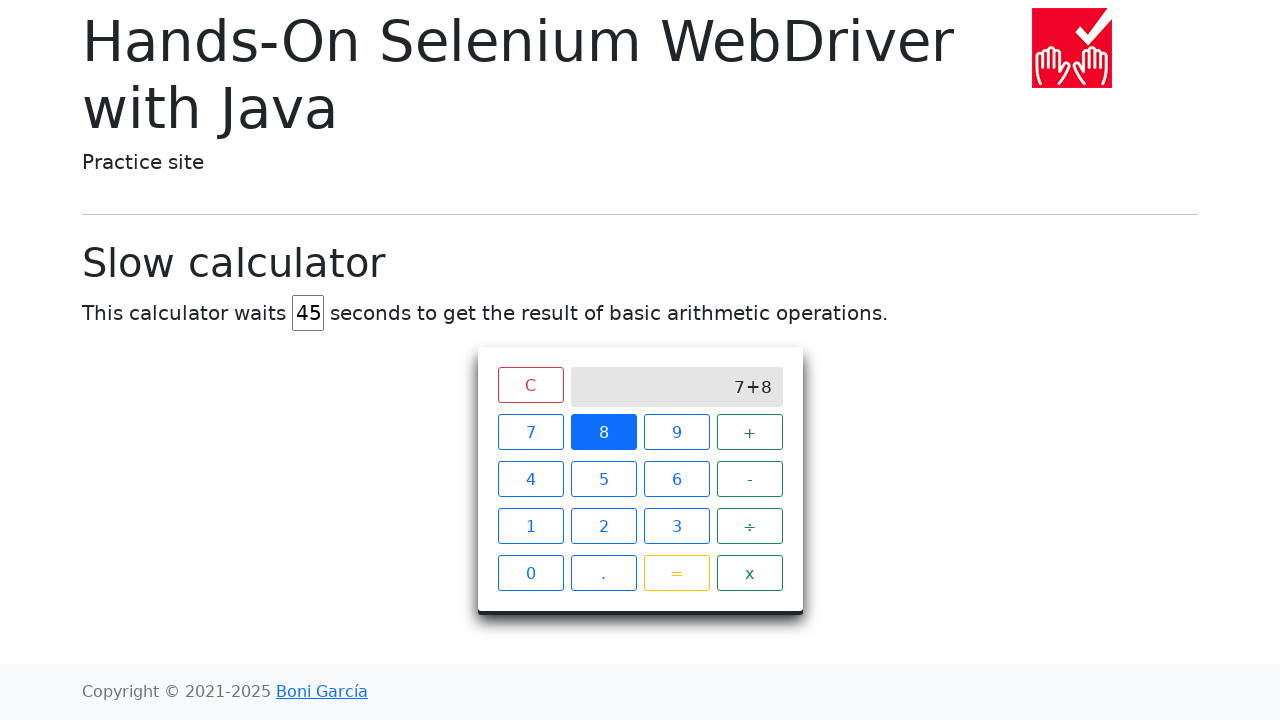

Pressed PageDown to scroll and see equals button
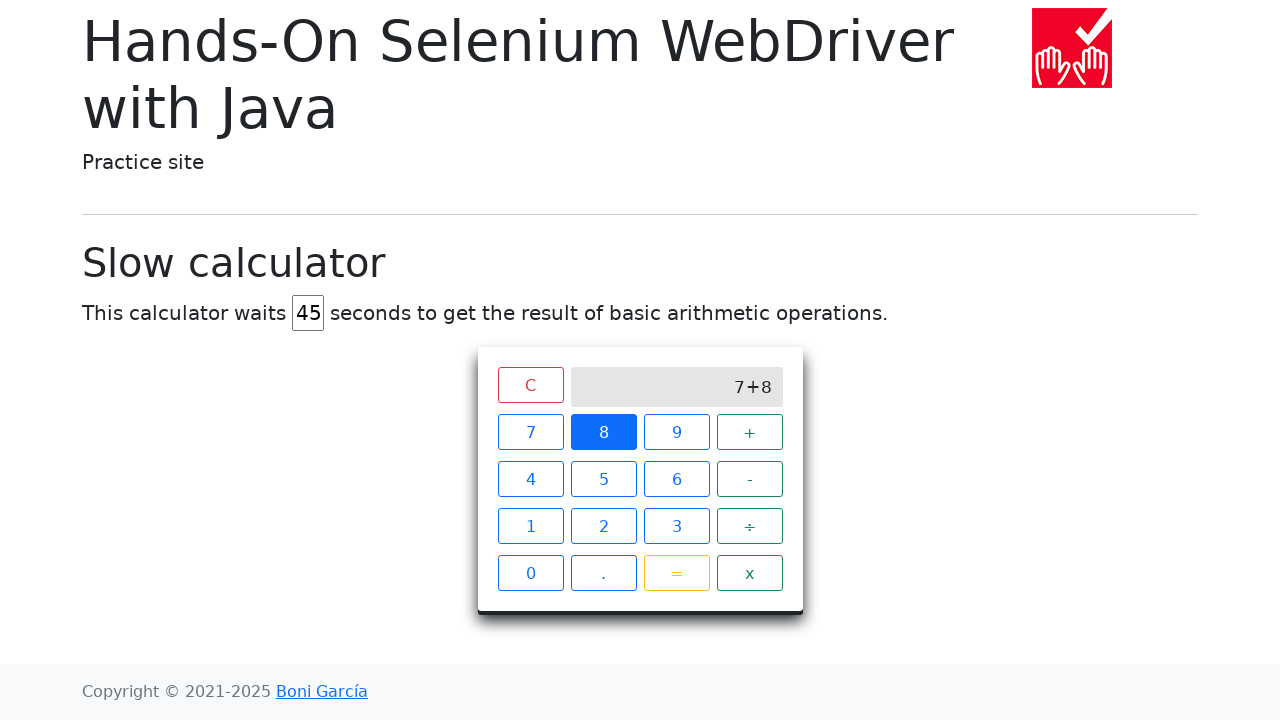

Clicked equals button at (676, 573) on #calculator > div.keys > span.btn.btn-outline-warning
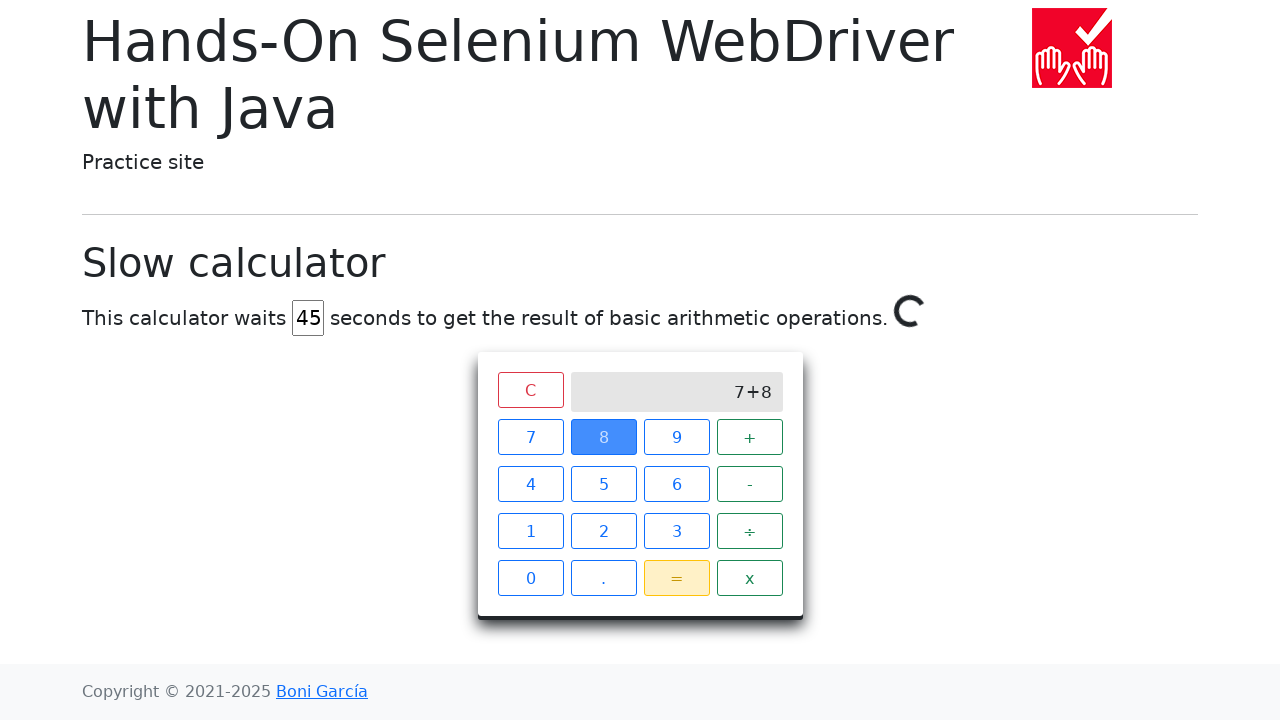

Verified calculation result equals 15
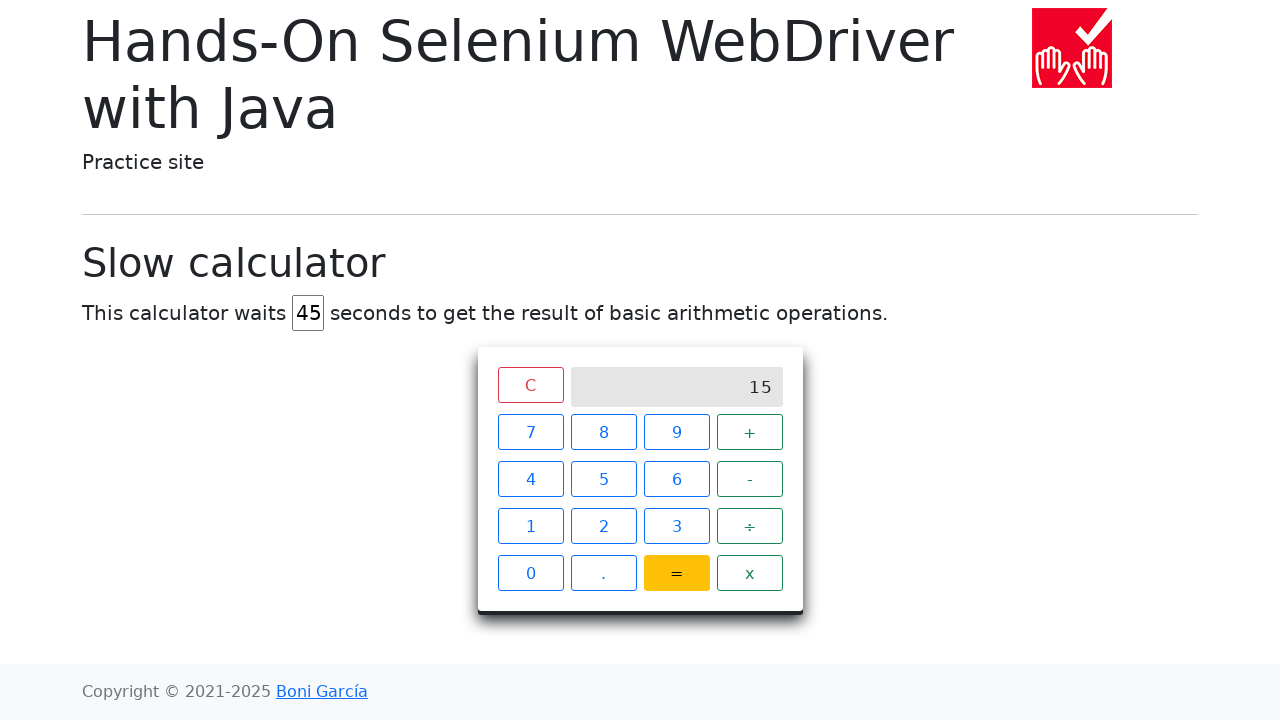

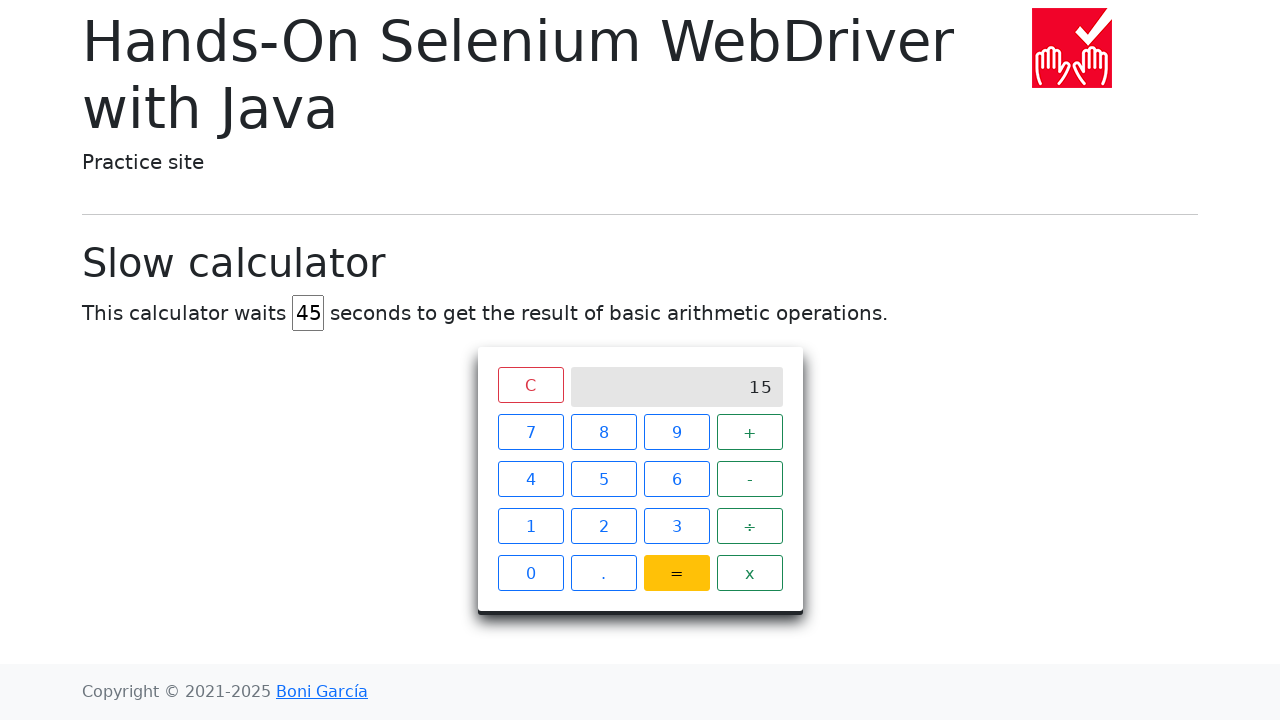